Tests the leaderboard/stats page to verify it displays more than 50 users

Starting URL: https://cotacol.cc/stats

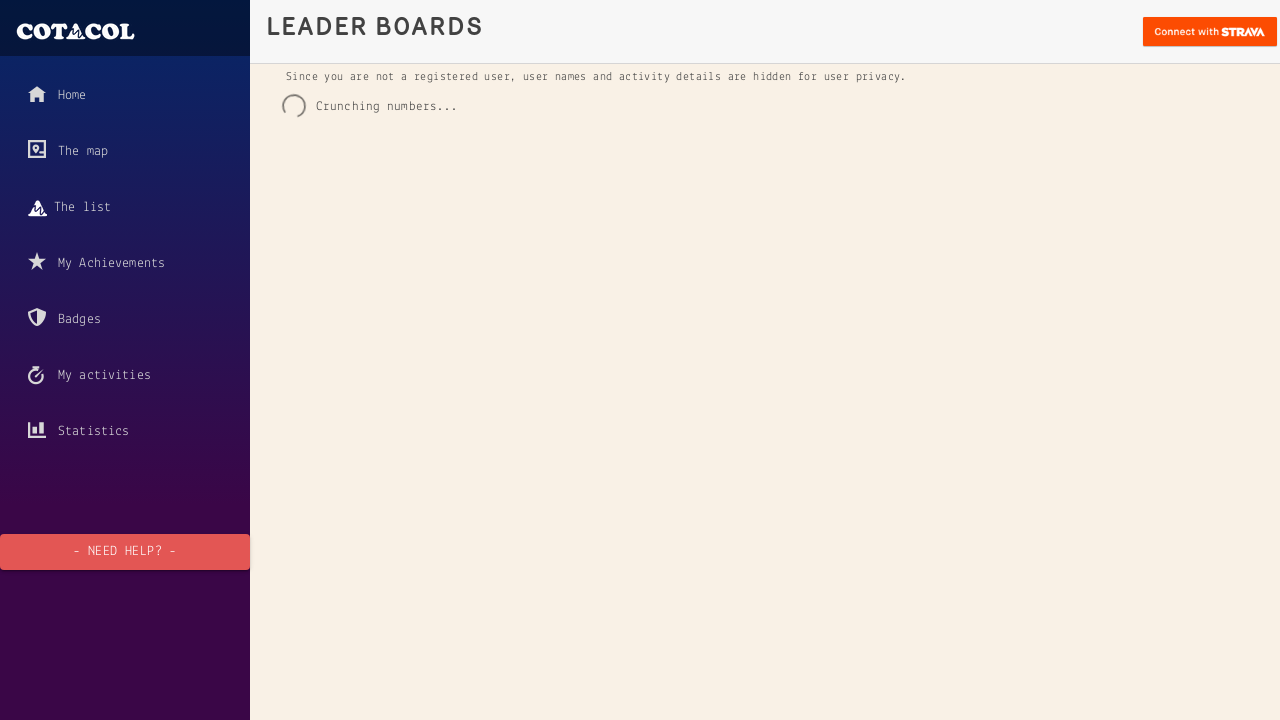

Waited for user elements to load on leaderboard page
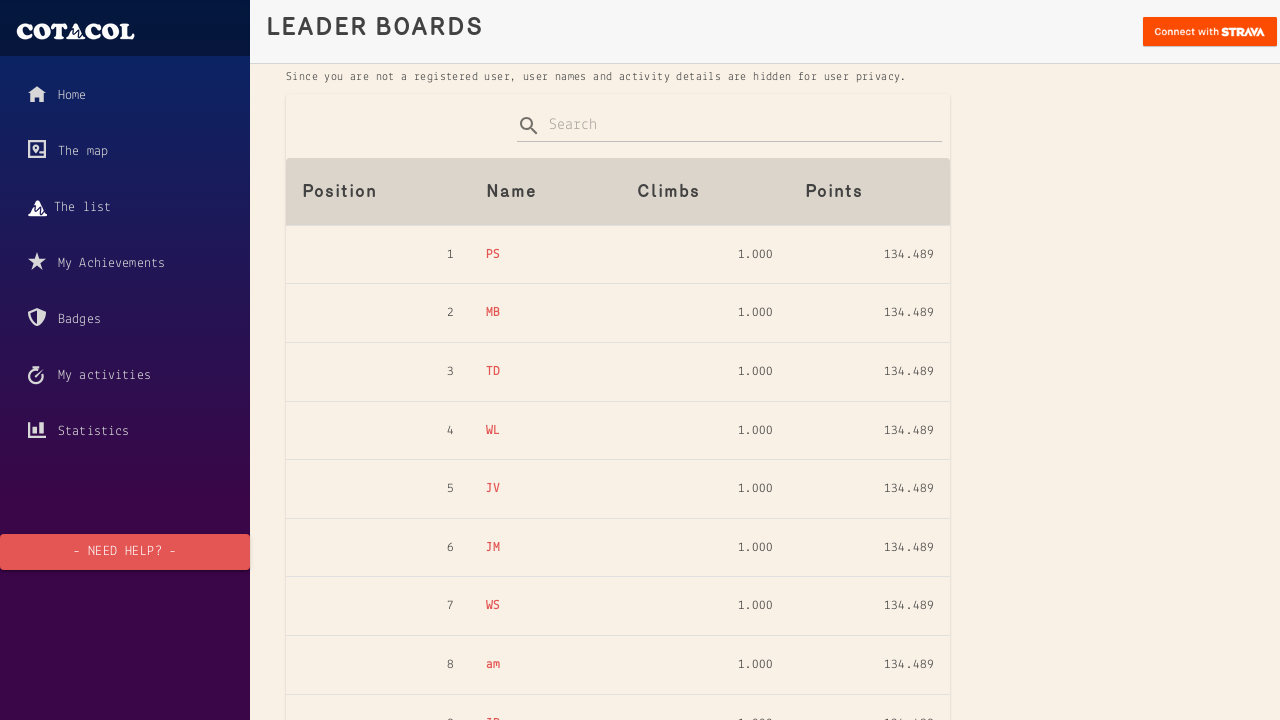

Counted 8205 users on leaderboard
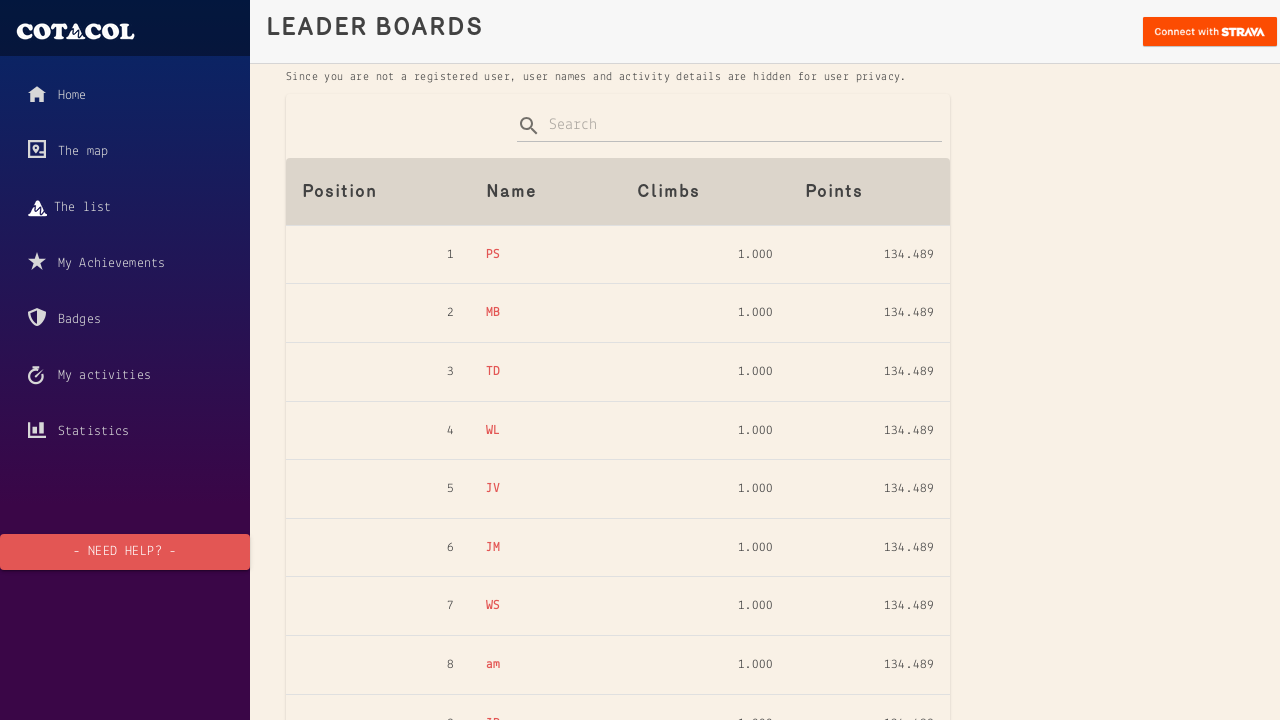

Verified that leaderboard displays more than 50 users (8205 found)
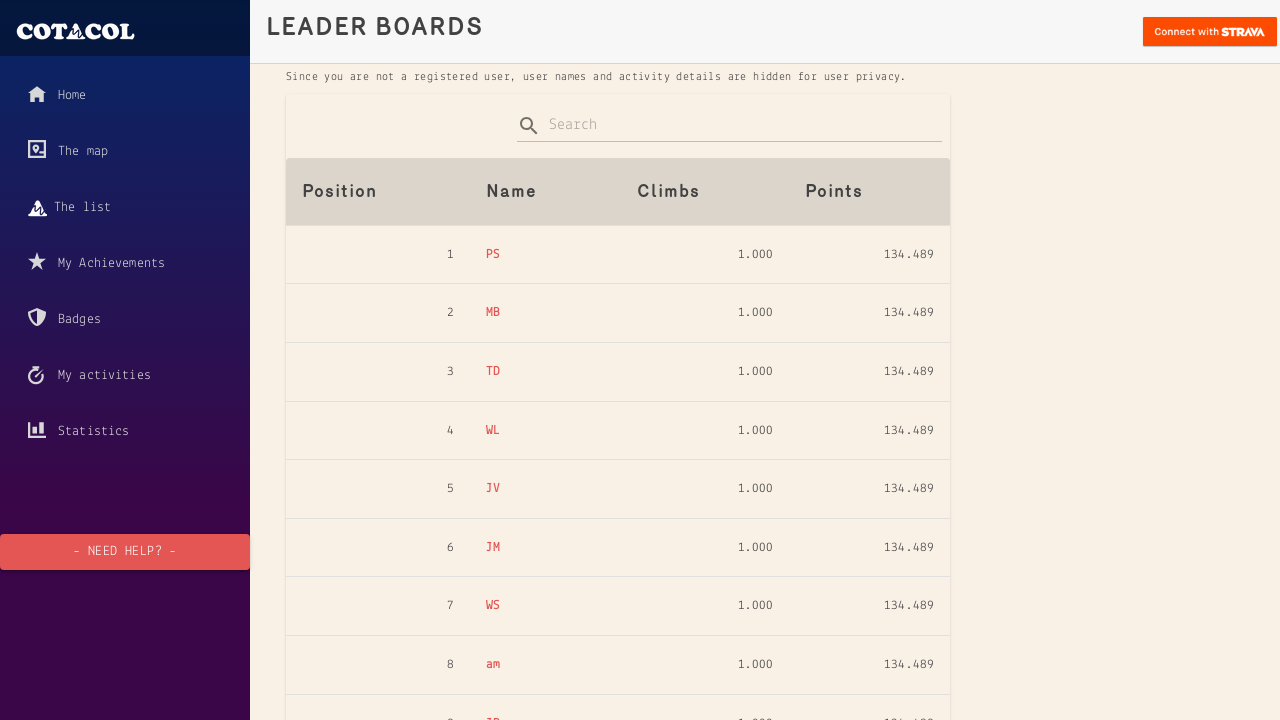

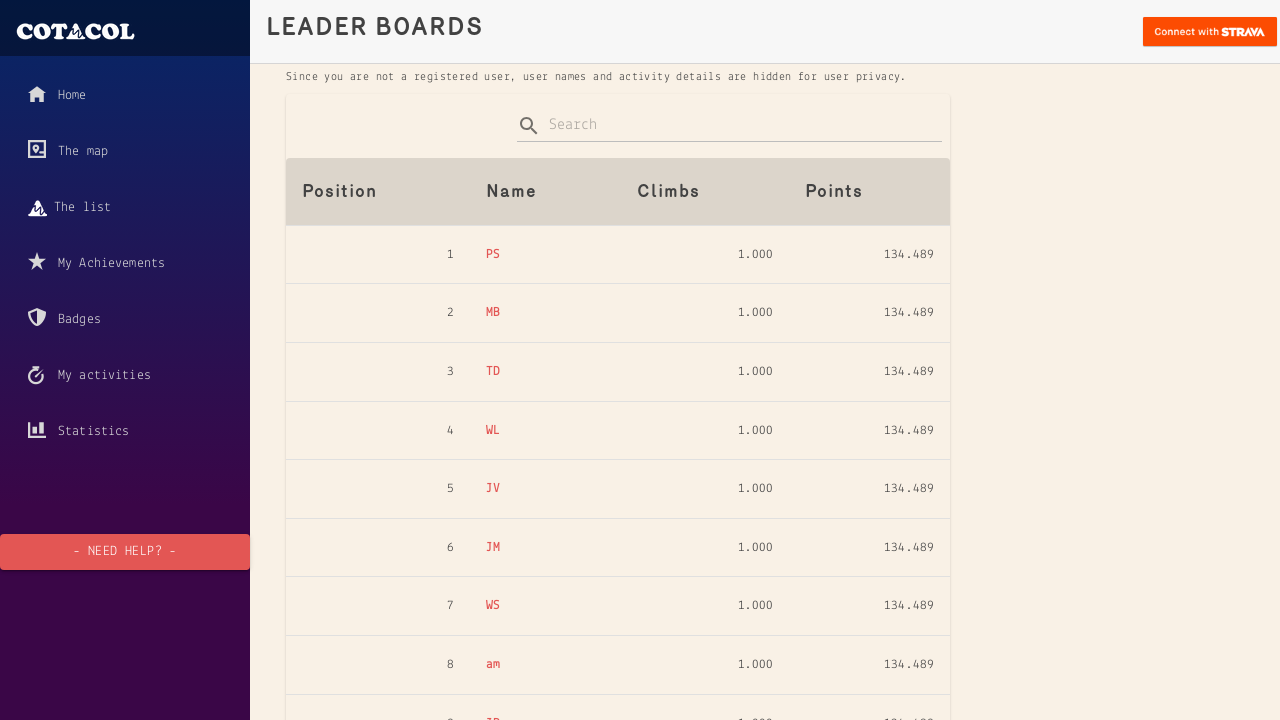